Navigates to the King John Wolsey Academy website and verifies the page loads successfully.

Starting URL: https://kingjohn.wolseyacademy.xyz/

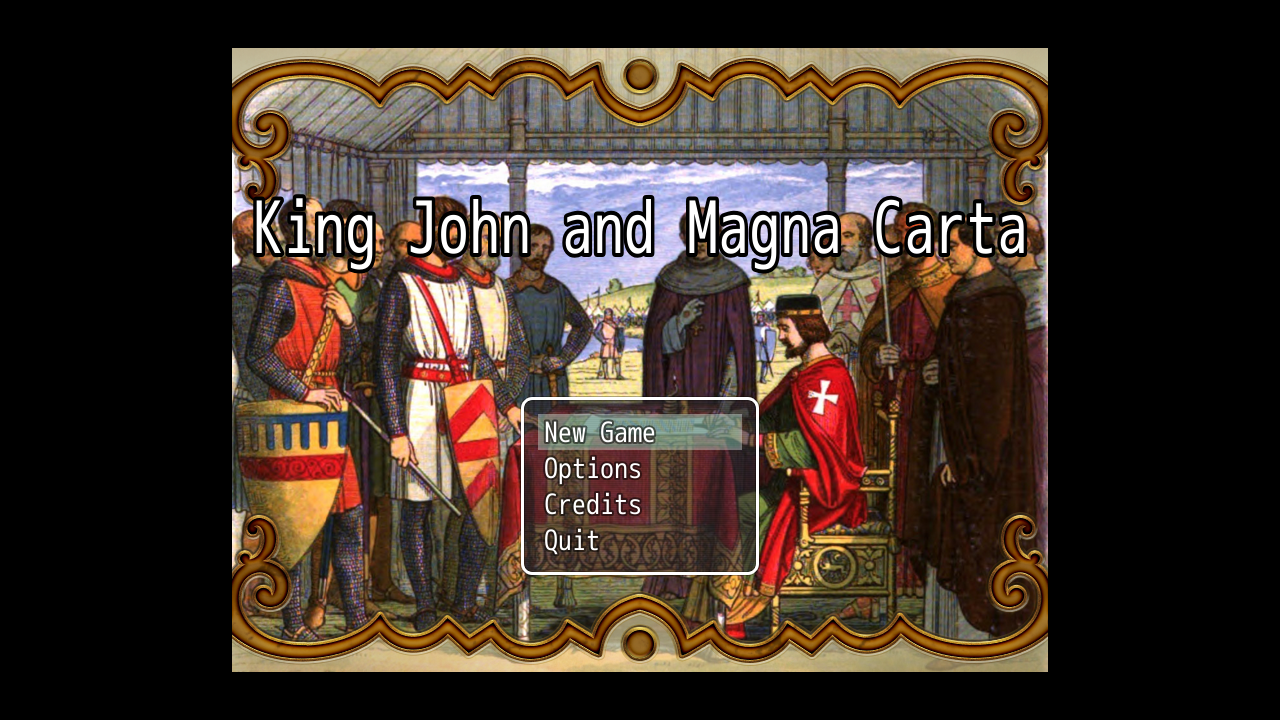

Waited for page DOM to fully load
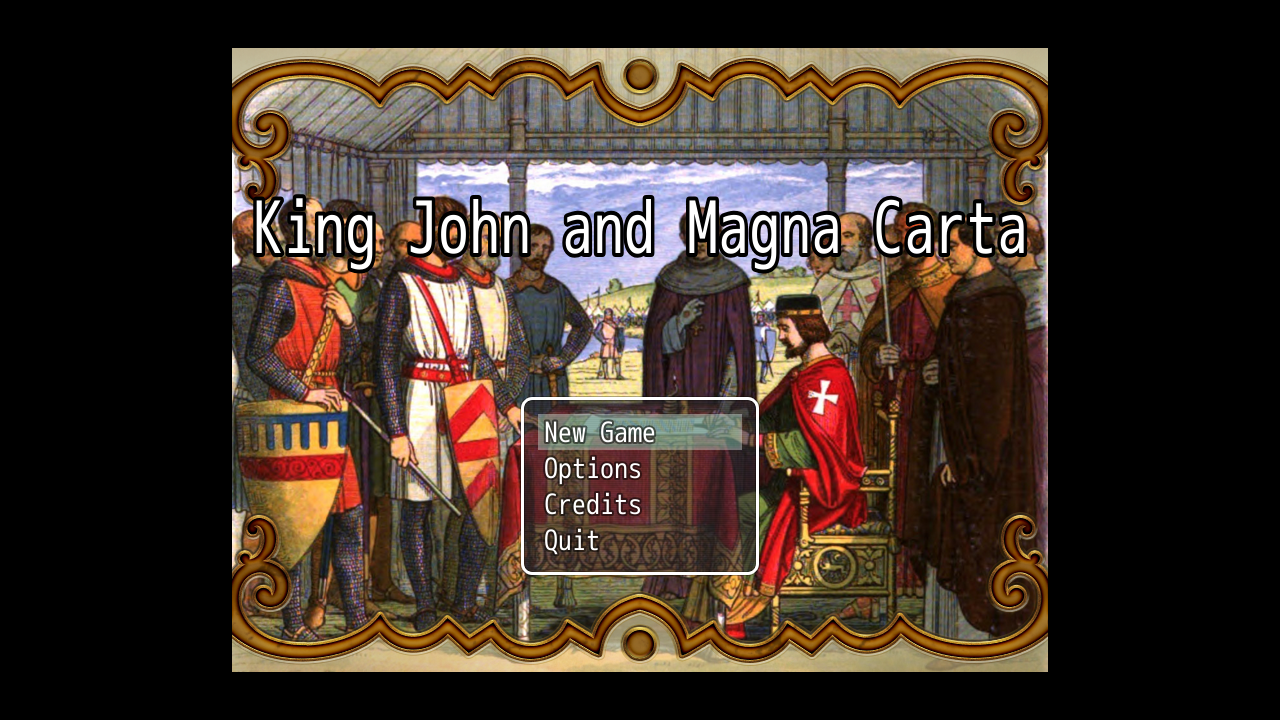

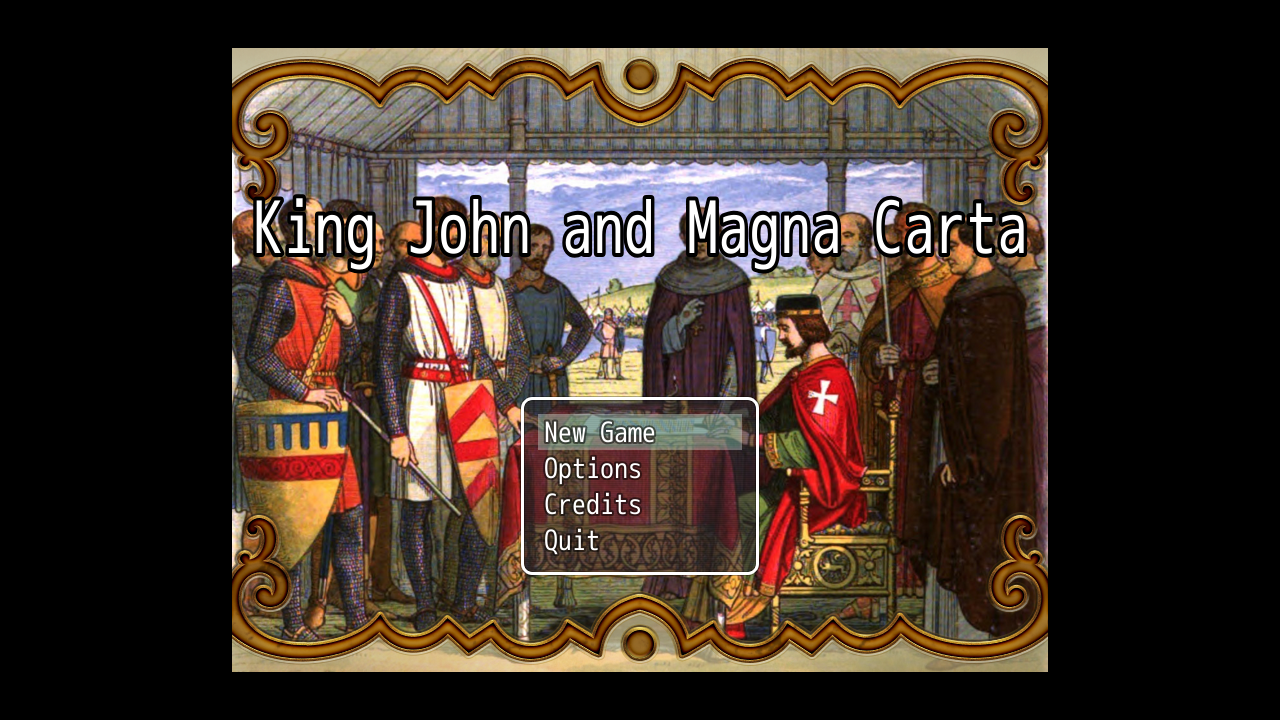